Navigates to the VCTC Pune website and waits briefly. This is a simple page load verification test.

Starting URL: https://vctcpune.com/

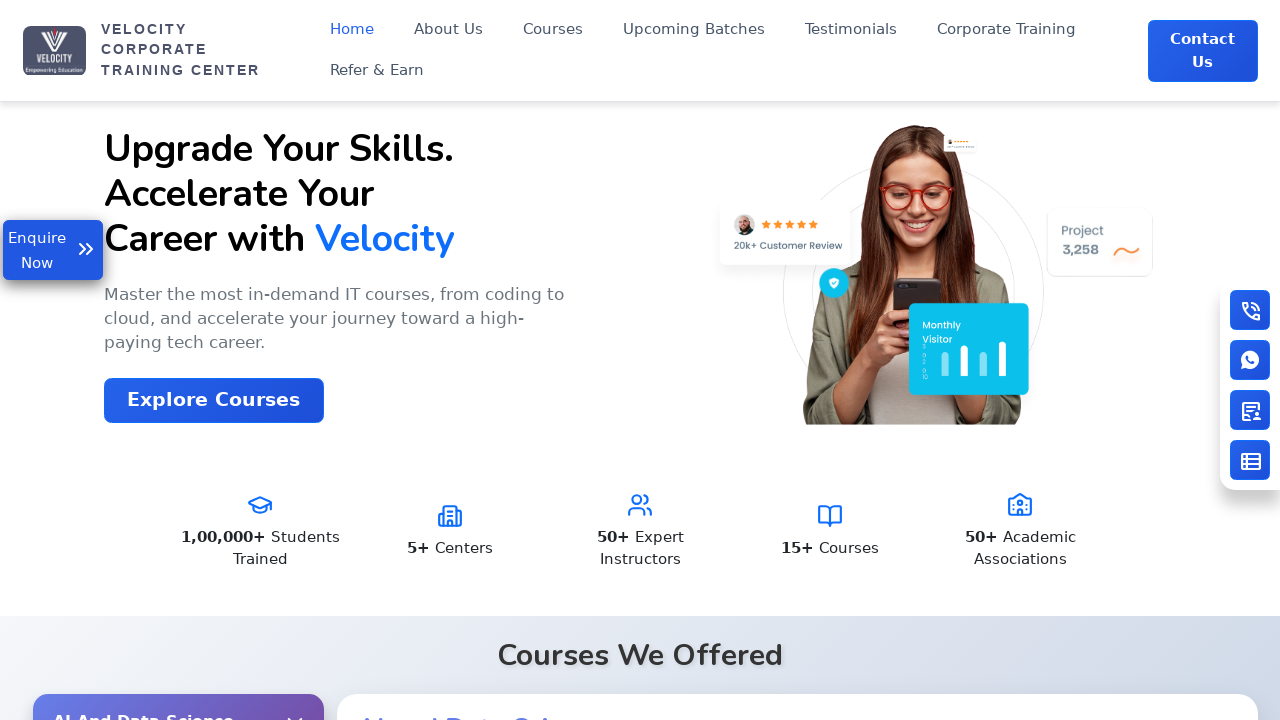

Waited for page DOM content to be fully loaded
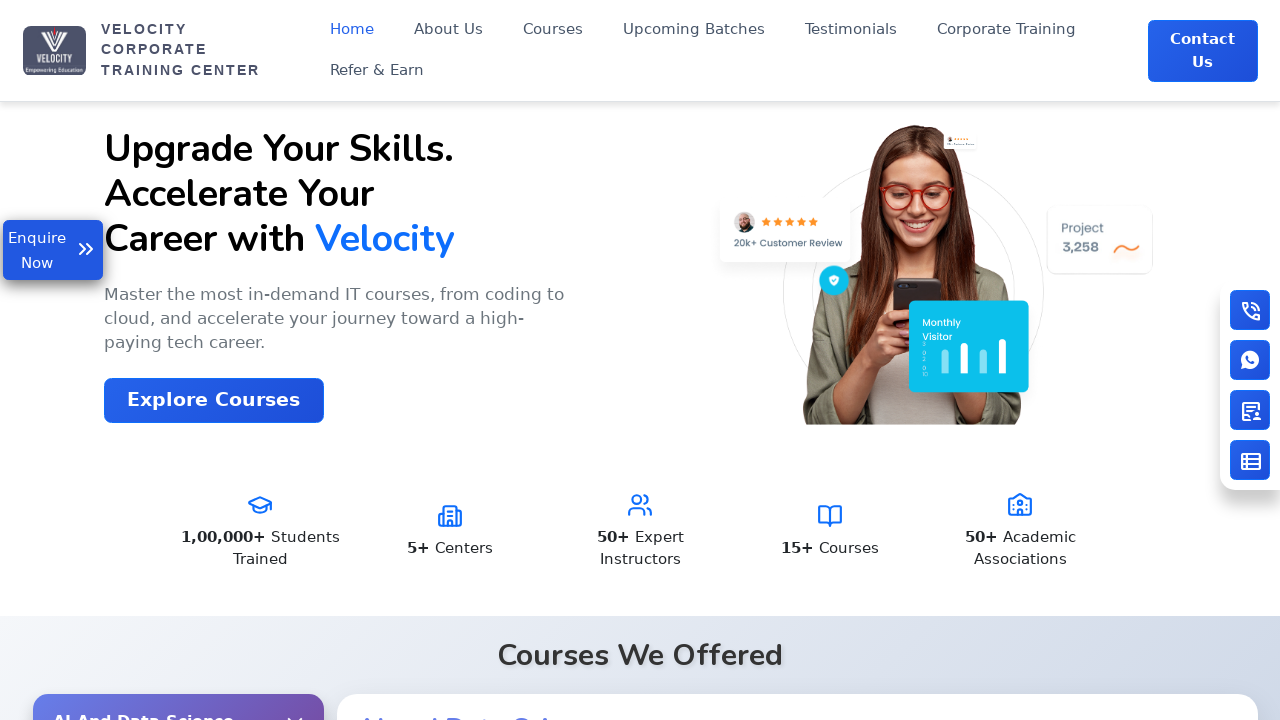

Waited 2 seconds for page stabilization
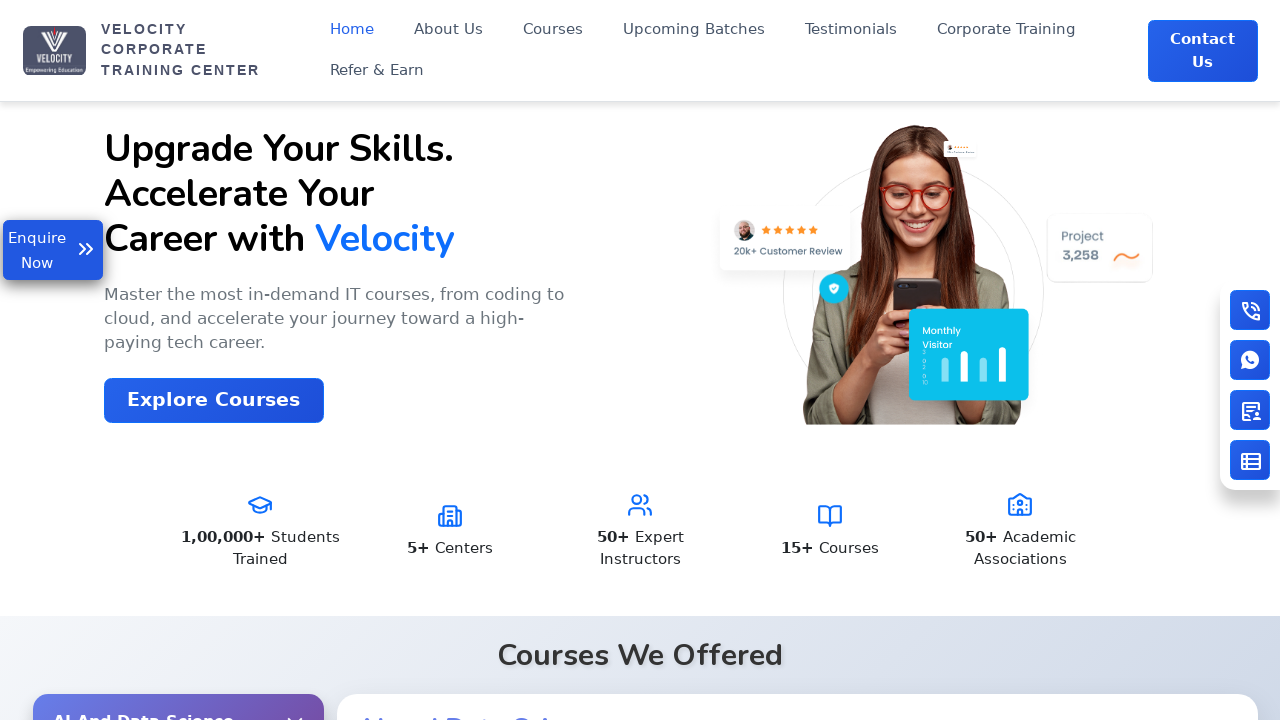

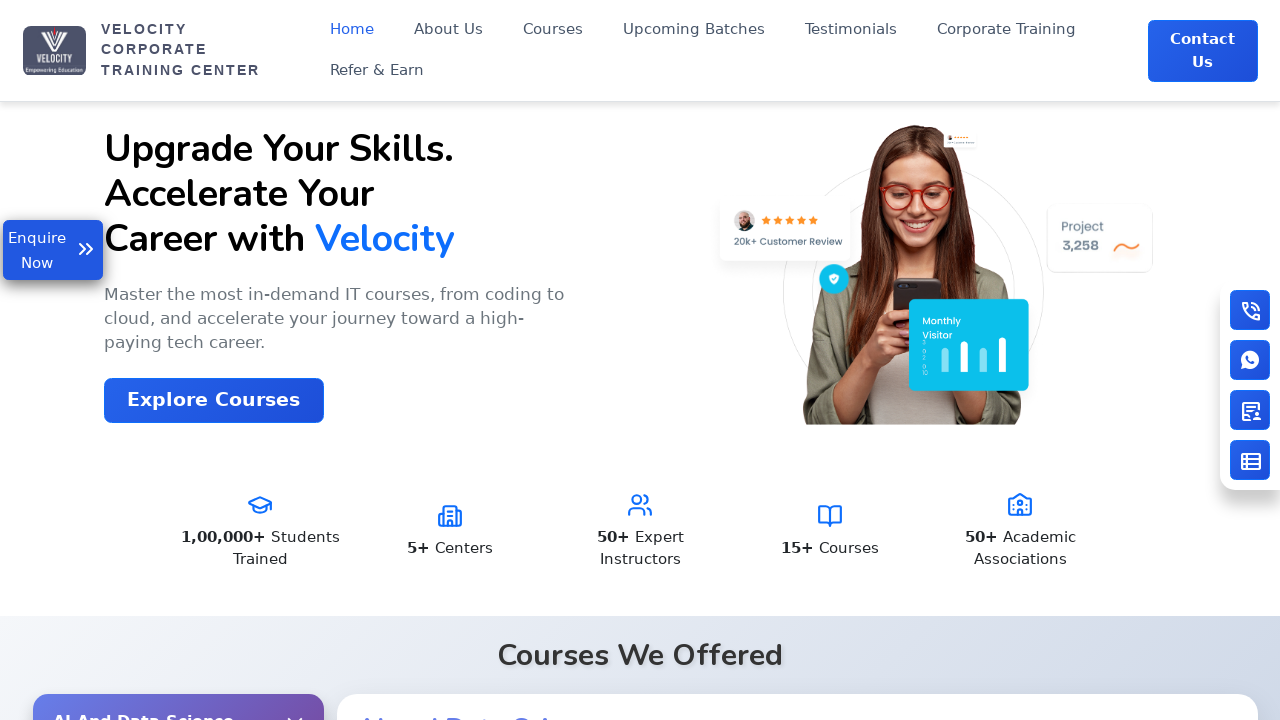